Tests radio button functionality by selecting radio button option 3

Starting URL: https://rahulshettyacademy.com/AutomationPractice/

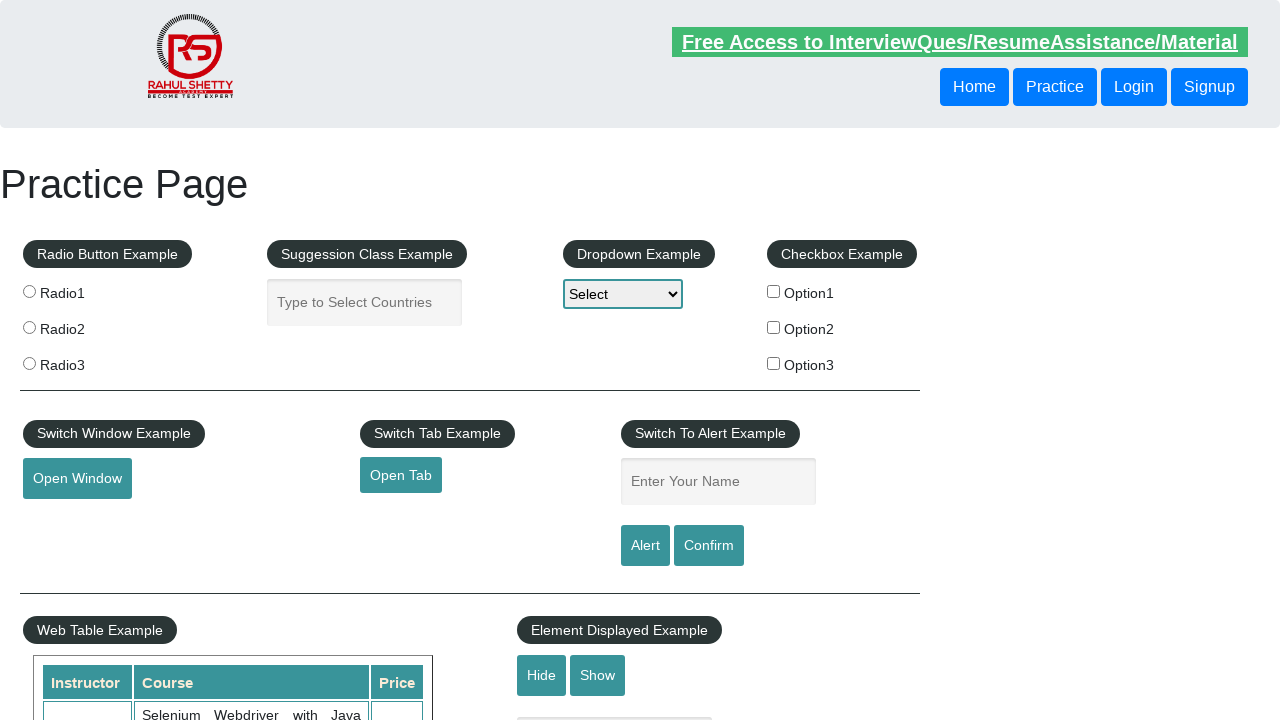

Clicked radio button option 3 at (29, 363) on input[value='radio3']
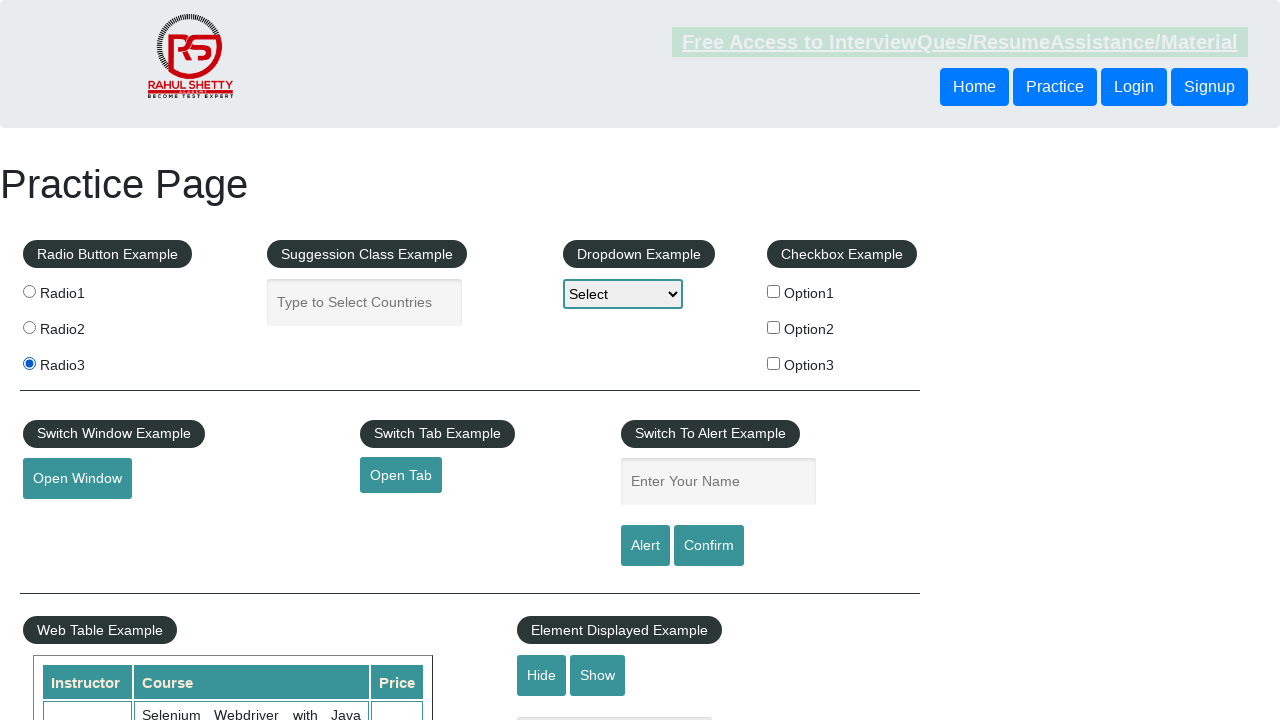

Waited 1 second to see the result
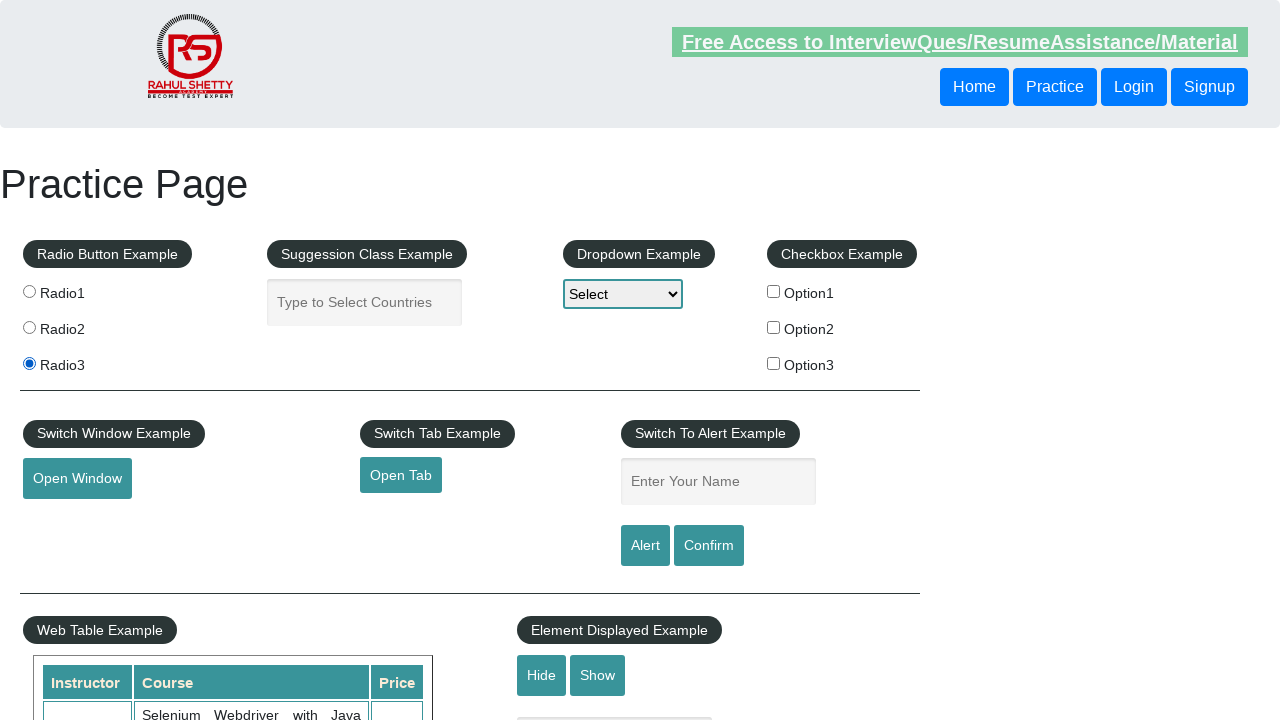

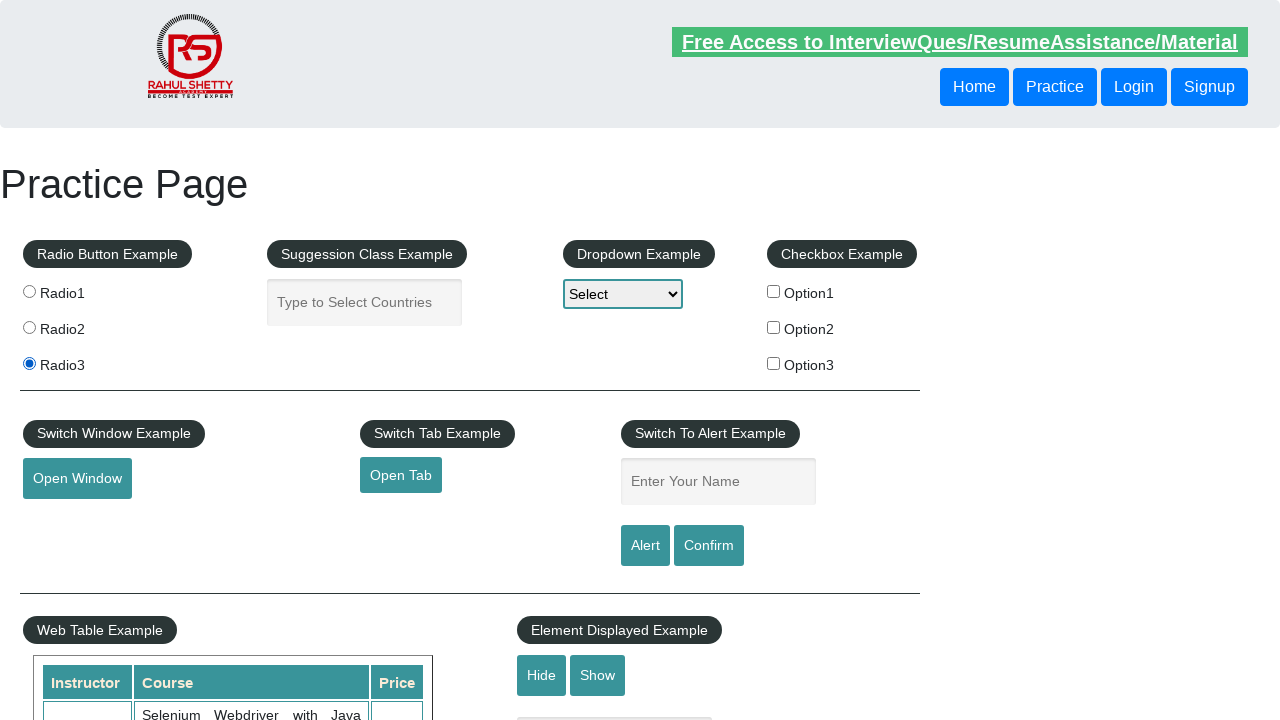